Tests table sorting functionality by selecting page size, clicking sort button, and verifying that table data is sorted correctly

Starting URL: https://rahulshettyacademy.com/seleniumPractise/#/offers

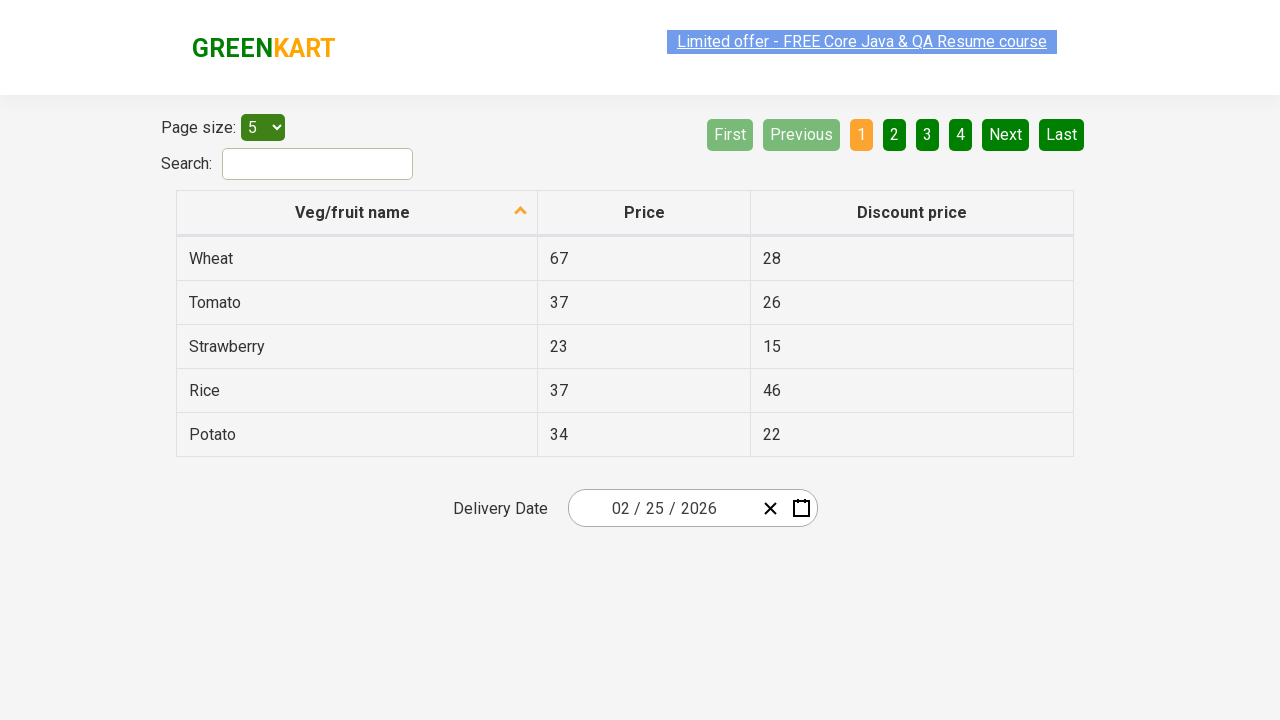

Selected page size option to display 20 items on #page-menu
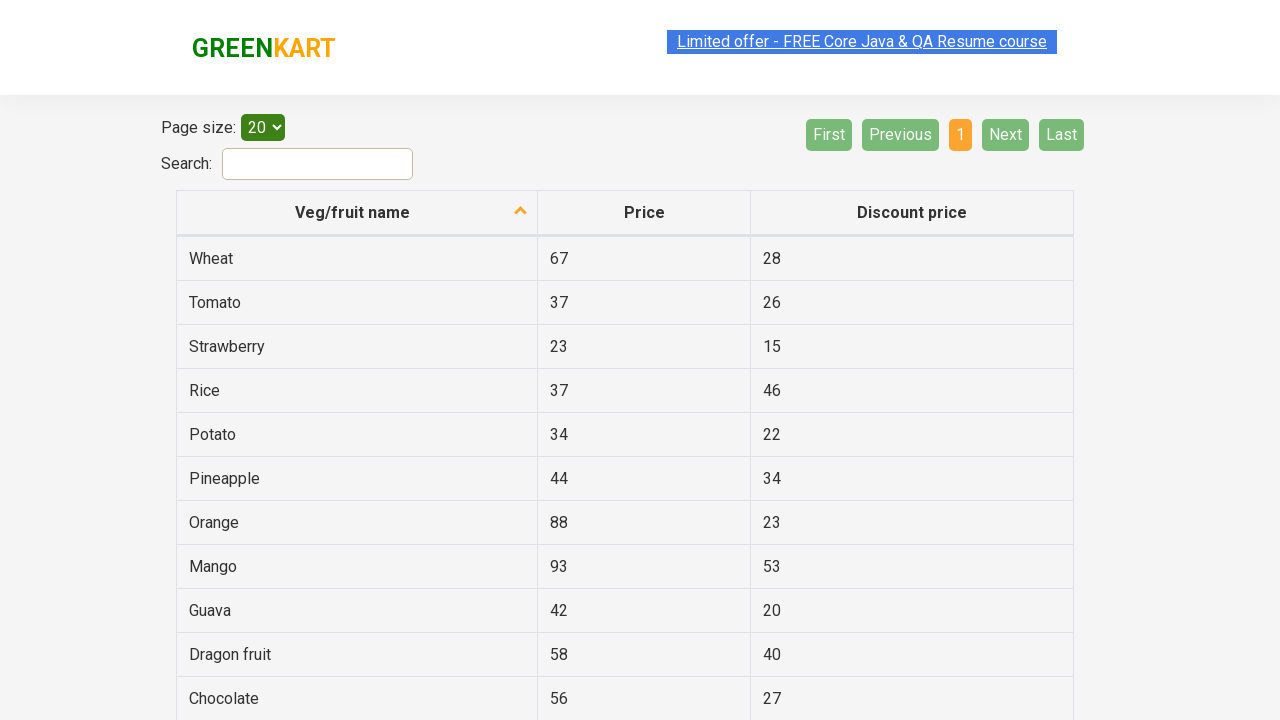

Clicked sort button in table header at (353, 212) on th span
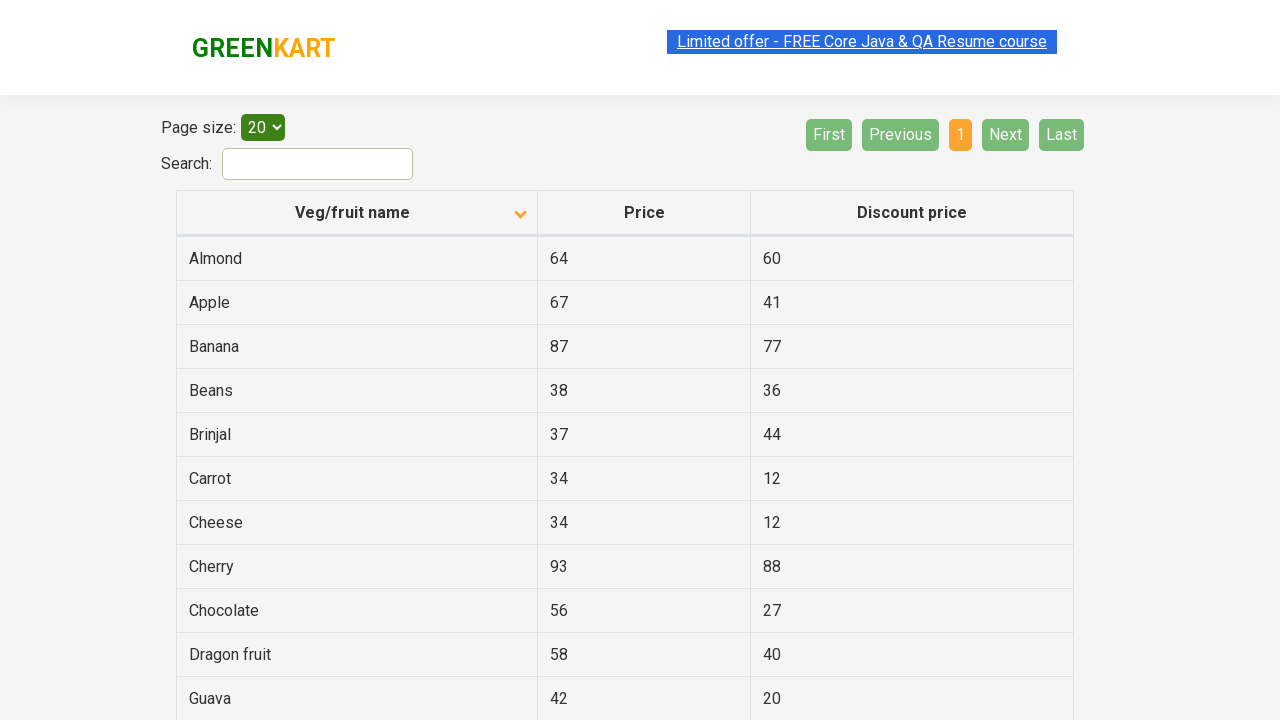

Waited for sorted table to load
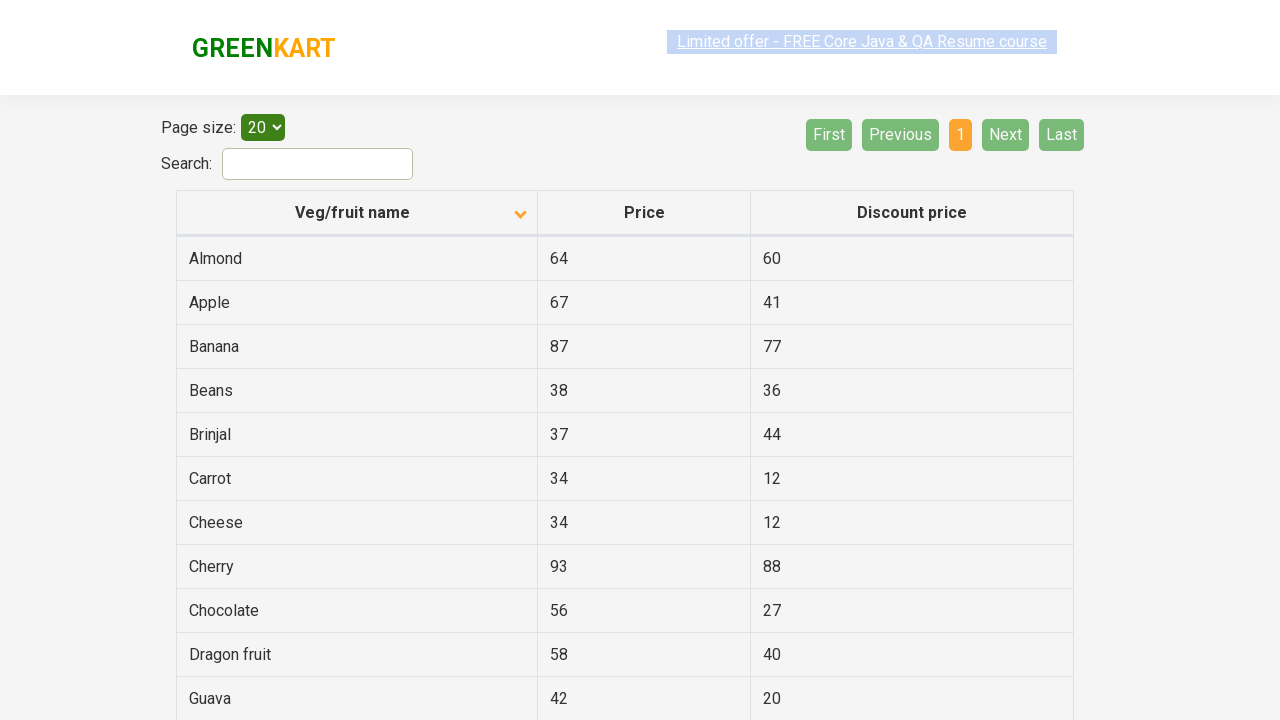

Retrieved all vegetables from first column of table
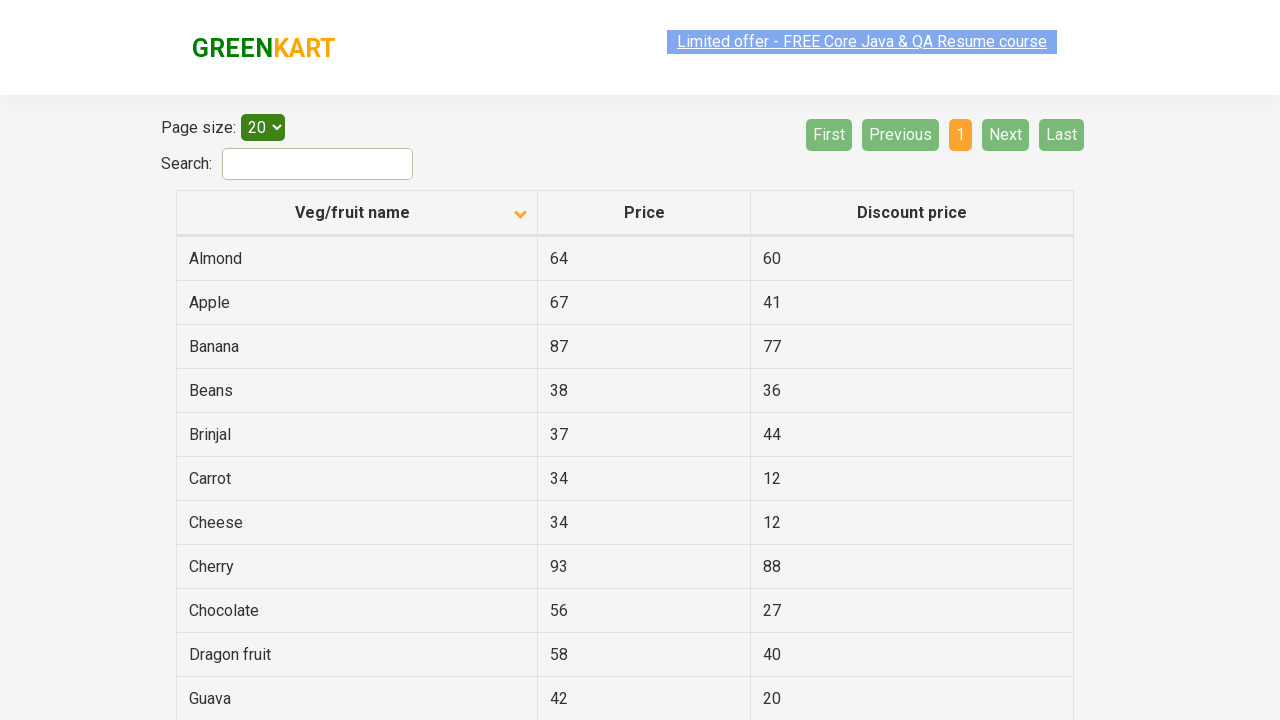

Created sorted version of vegetables list for comparison
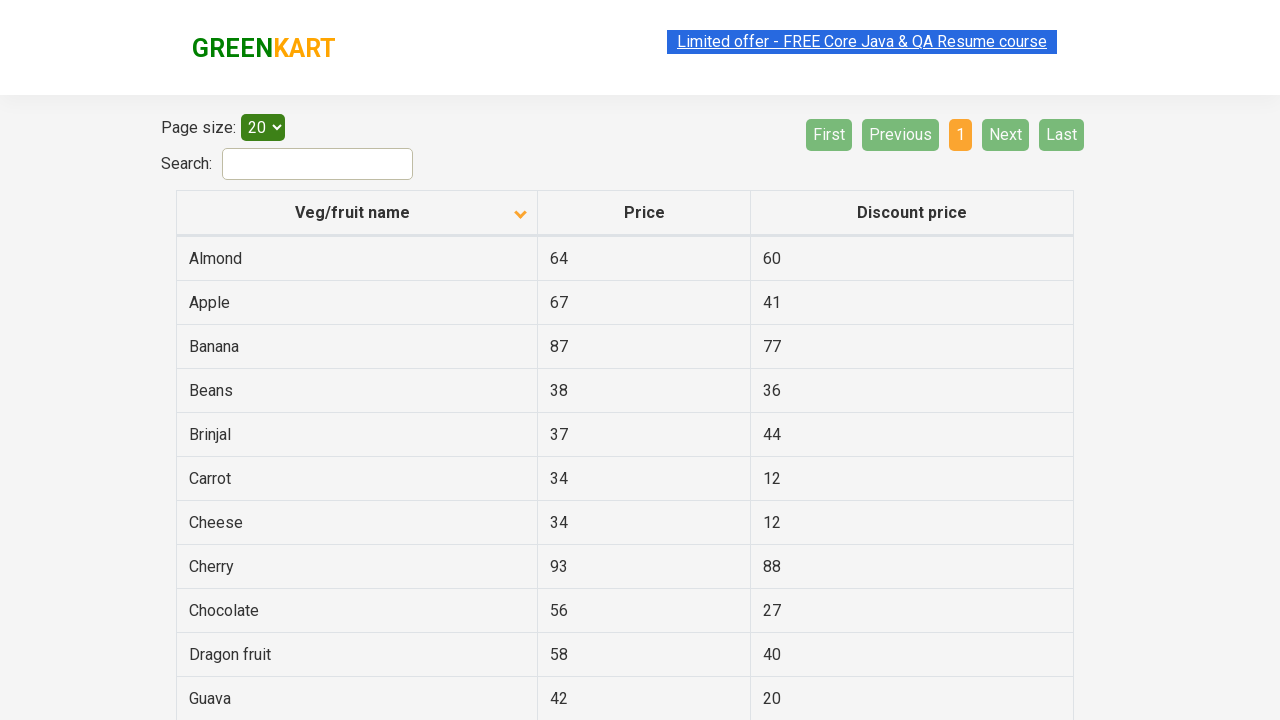

Retrieved sorted vegetables from page table
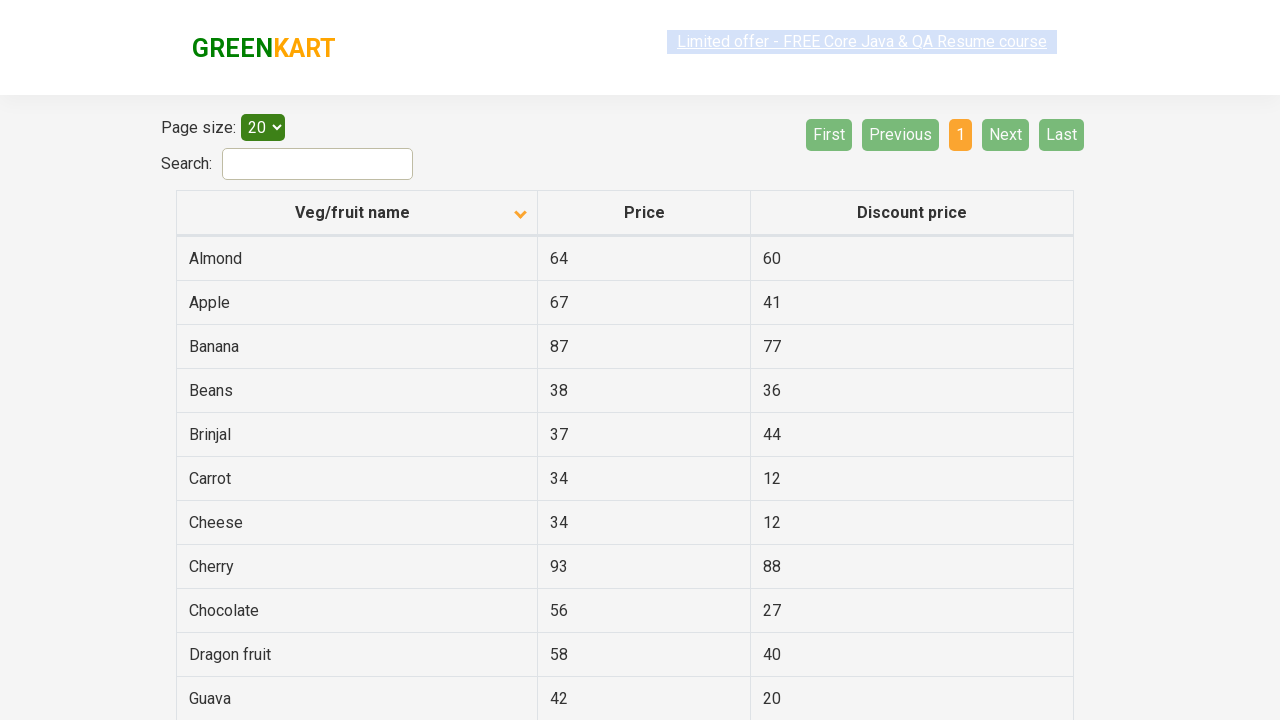

Verified that table data is correctly sorted alphabetically
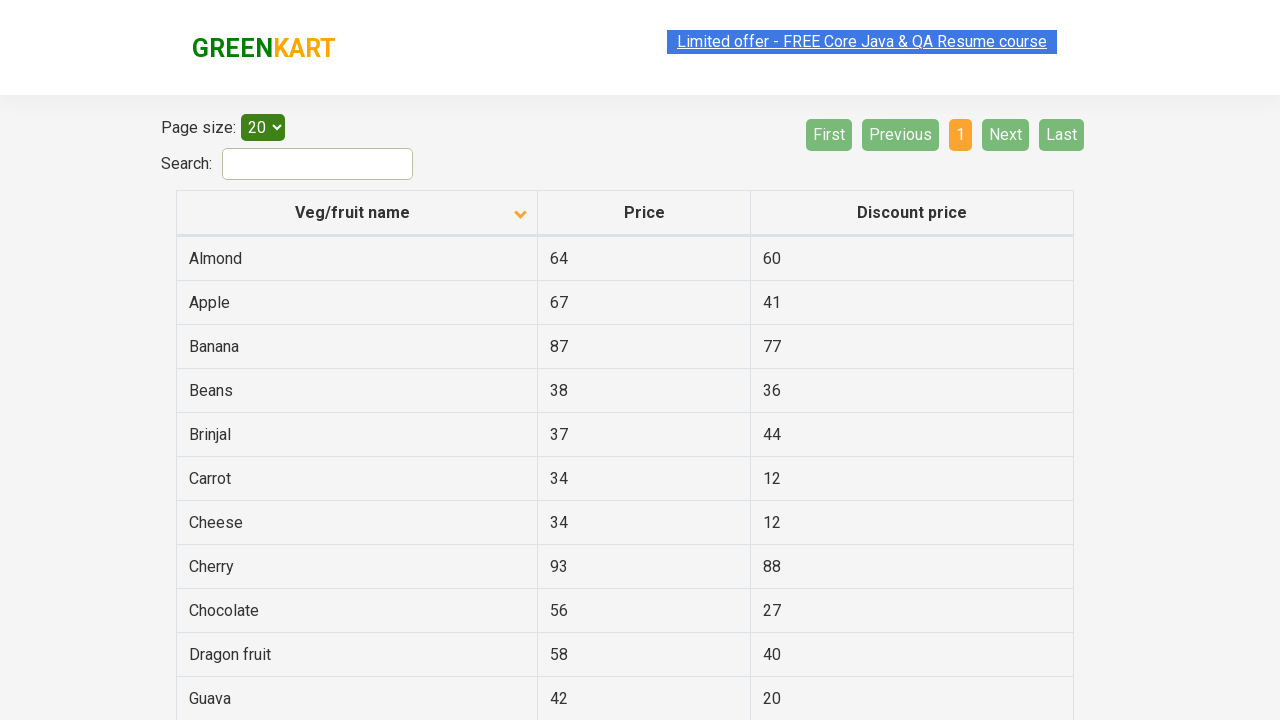

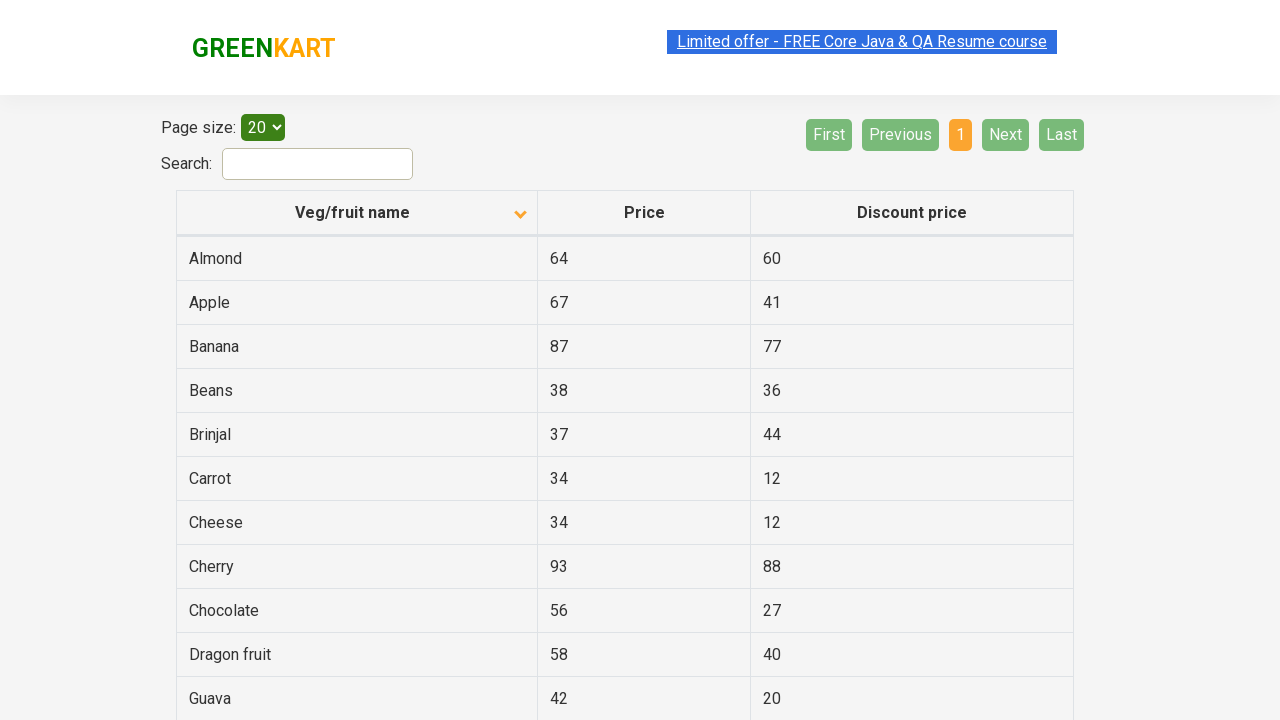